Tests e-commerce functionality by adding multiple products to cart, navigating between product pages, and removing an item from the cart

Starting URL: https://www.demoblaze.com/index.html

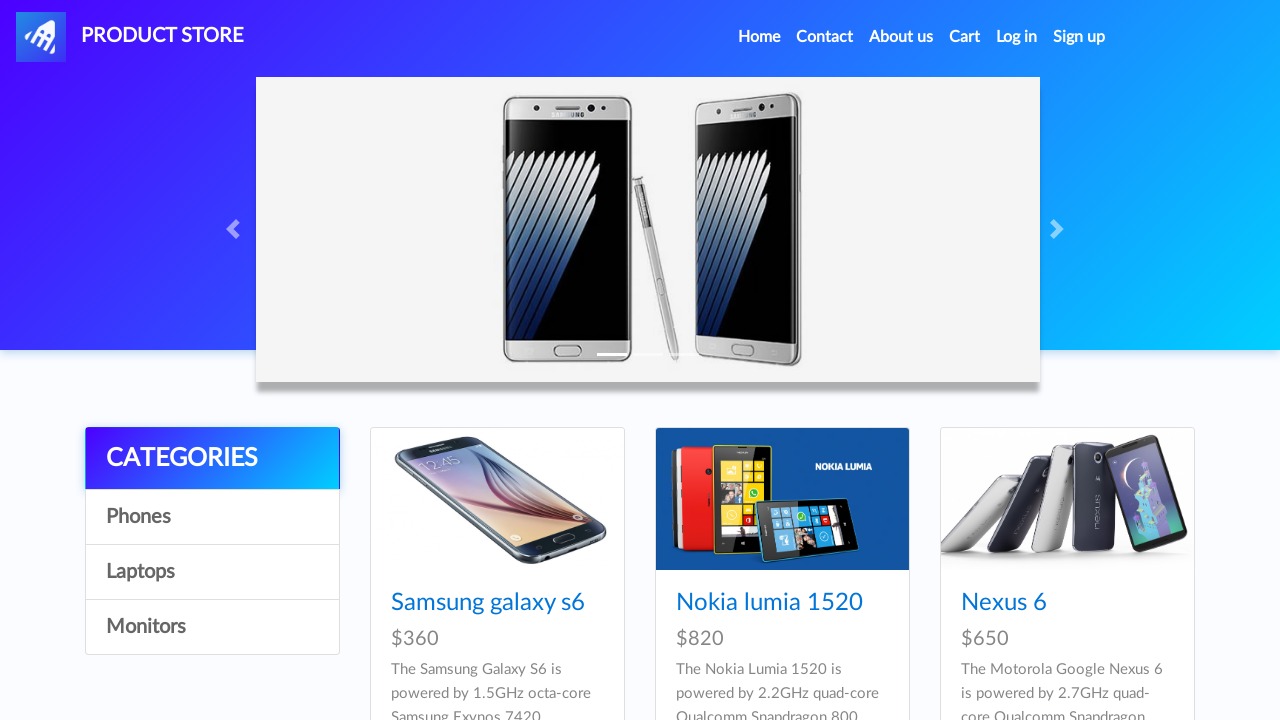

Clicked on Nexus 6 product at (1004, 603) on text='Nexus 6'
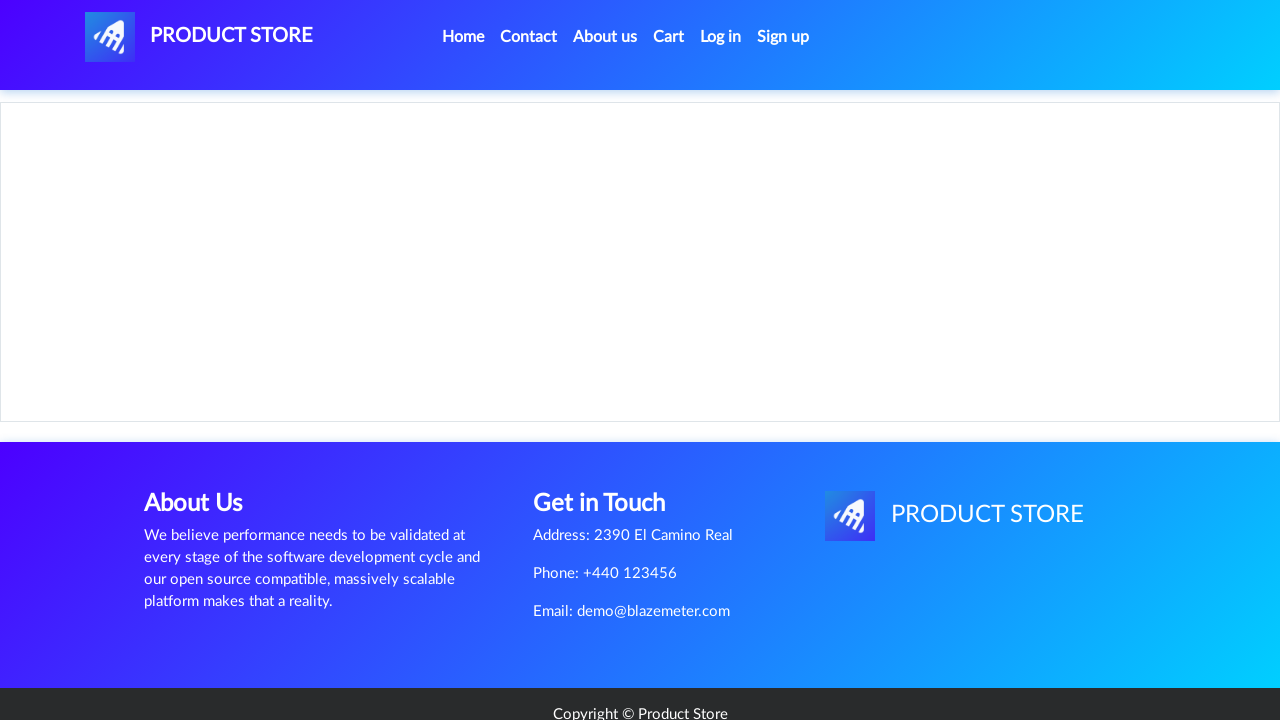

Clicked add to cart button for Nexus 6 at (610, 440) on xpath=/html/body/div[5]/div/div[2]/div[2]/div/a
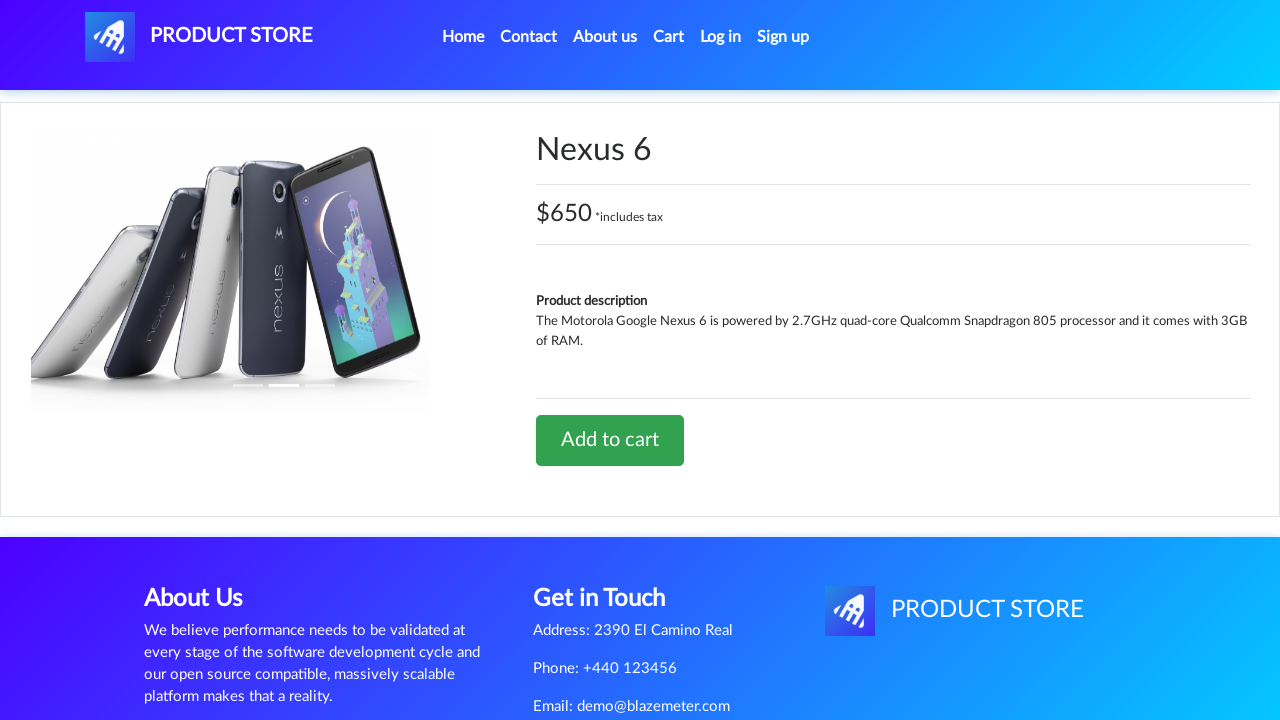

Accepted confirmation dialog for adding Nexus 6 to cart
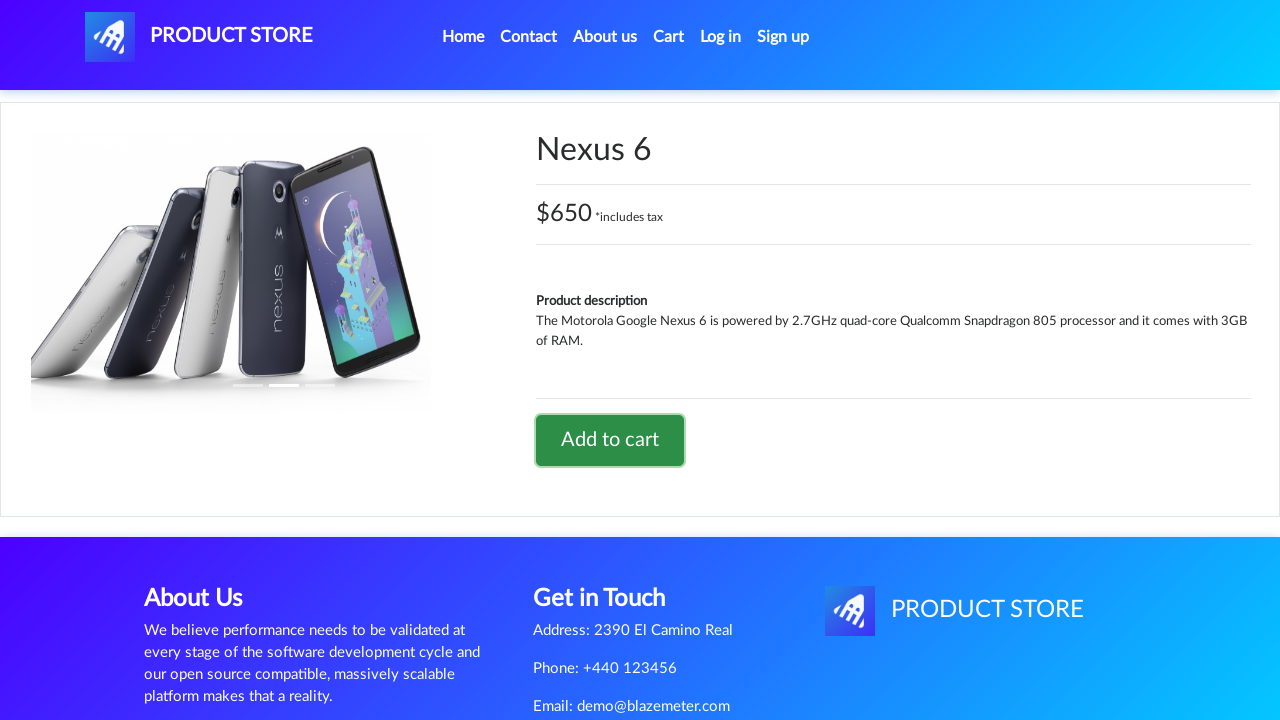

Navigated back to product store home page at (199, 37) on text='PRODUCT STORE'
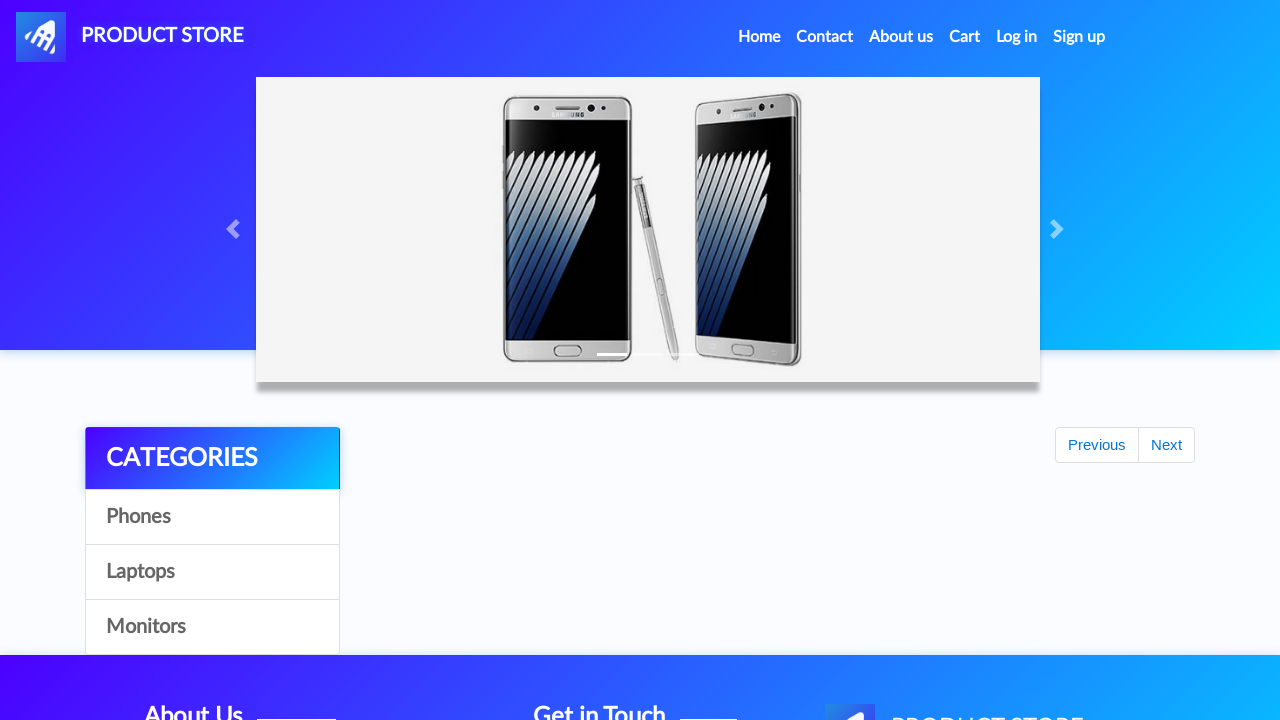

Clicked on Sony xperia z5 product at (1037, 708) on text='Sony xperia z5'
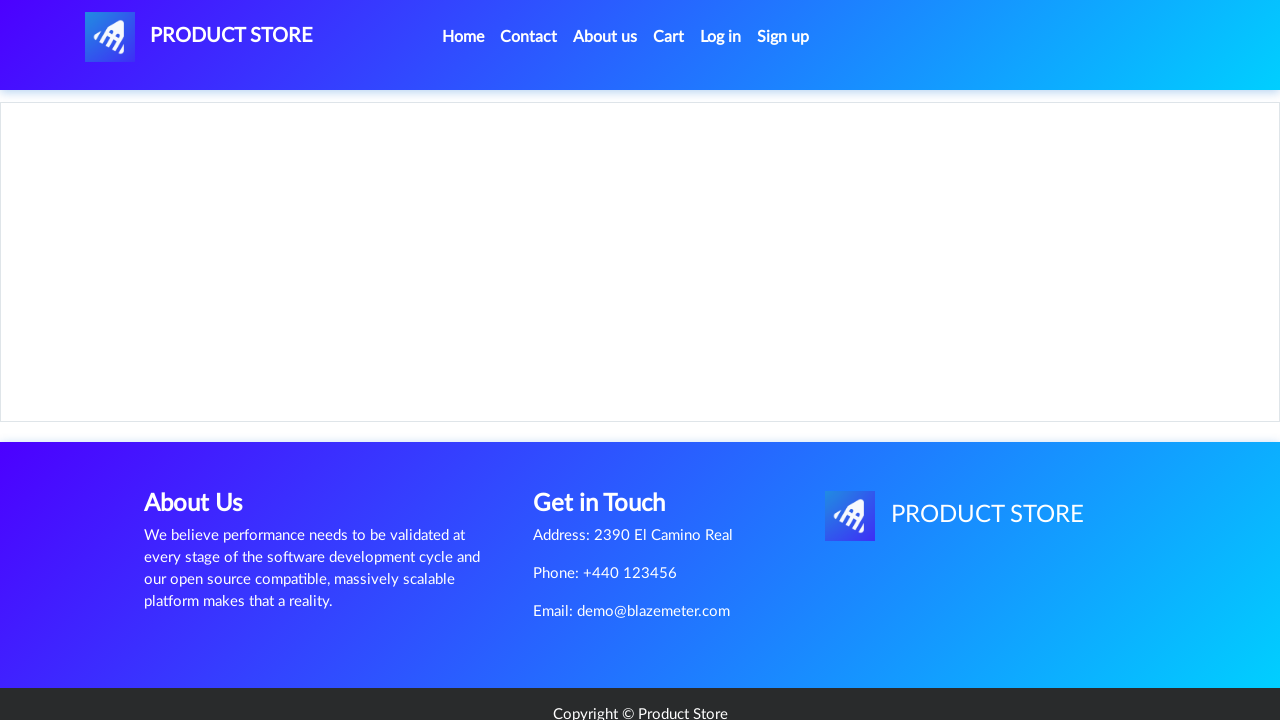

Clicked add to cart button for Sony xperia z5 at (610, 440) on xpath=/html/body/div[5]/div/div[2]/div[2]/div/a
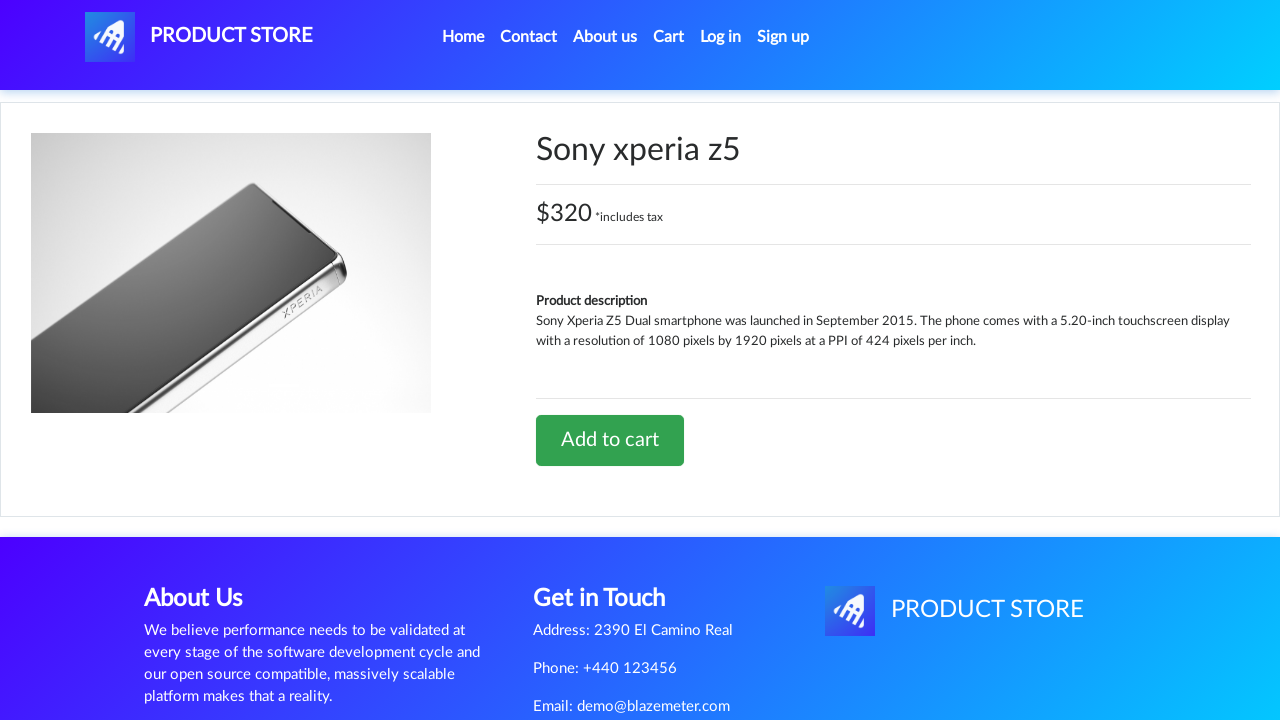

Accepted confirmation dialog for adding Sony xperia z5 to cart
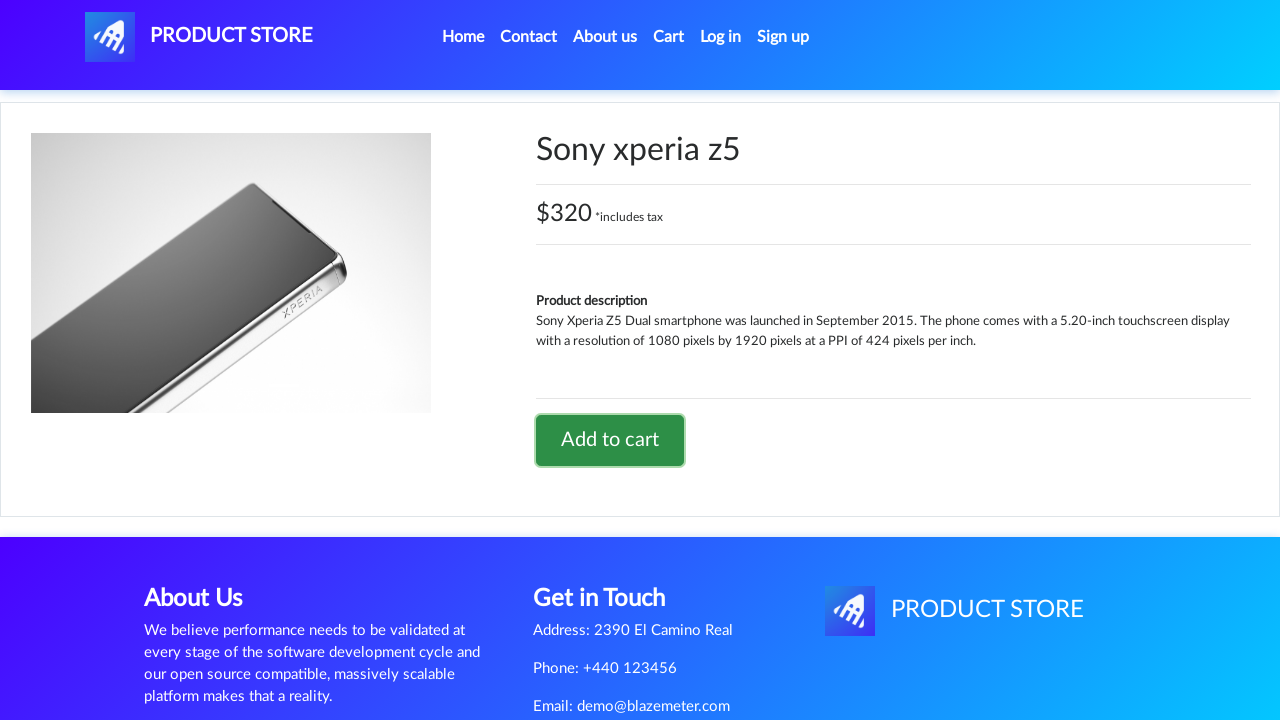

Navigated back to product store home page at (199, 37) on text='PRODUCT STORE'
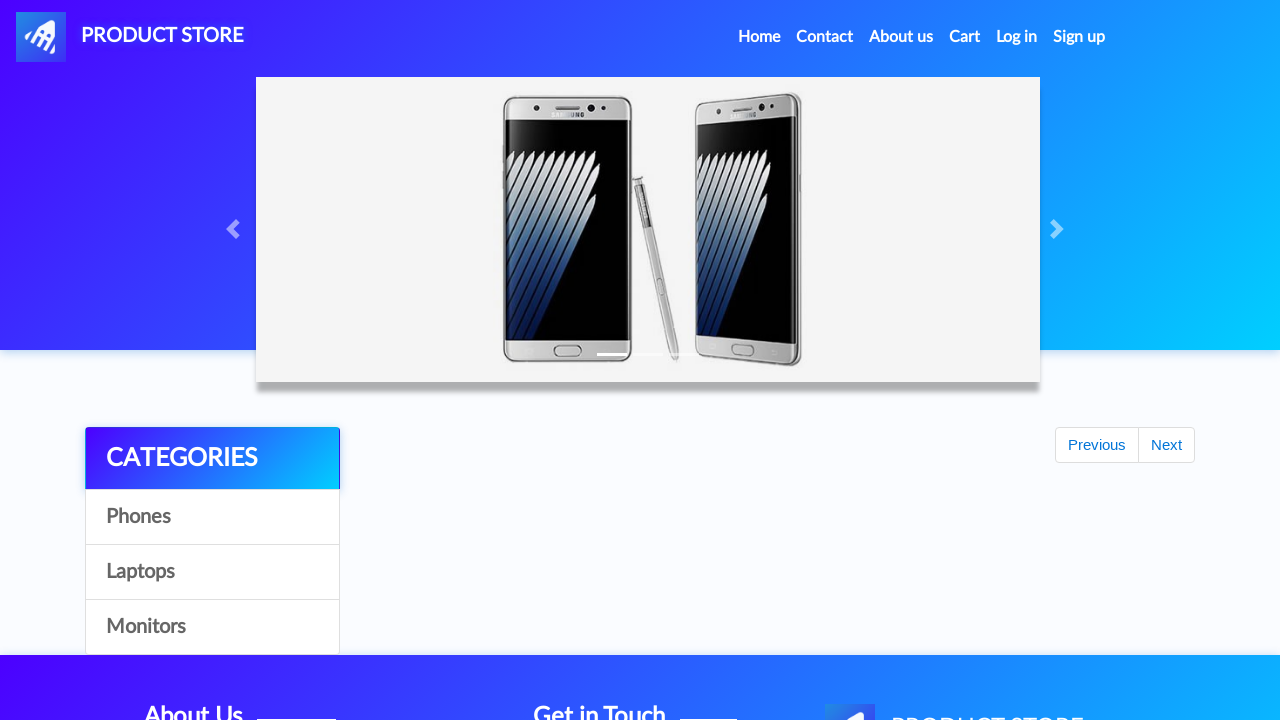

Clicked on Samsung galaxy s6 product at (488, 603) on text='Samsung galaxy s6'
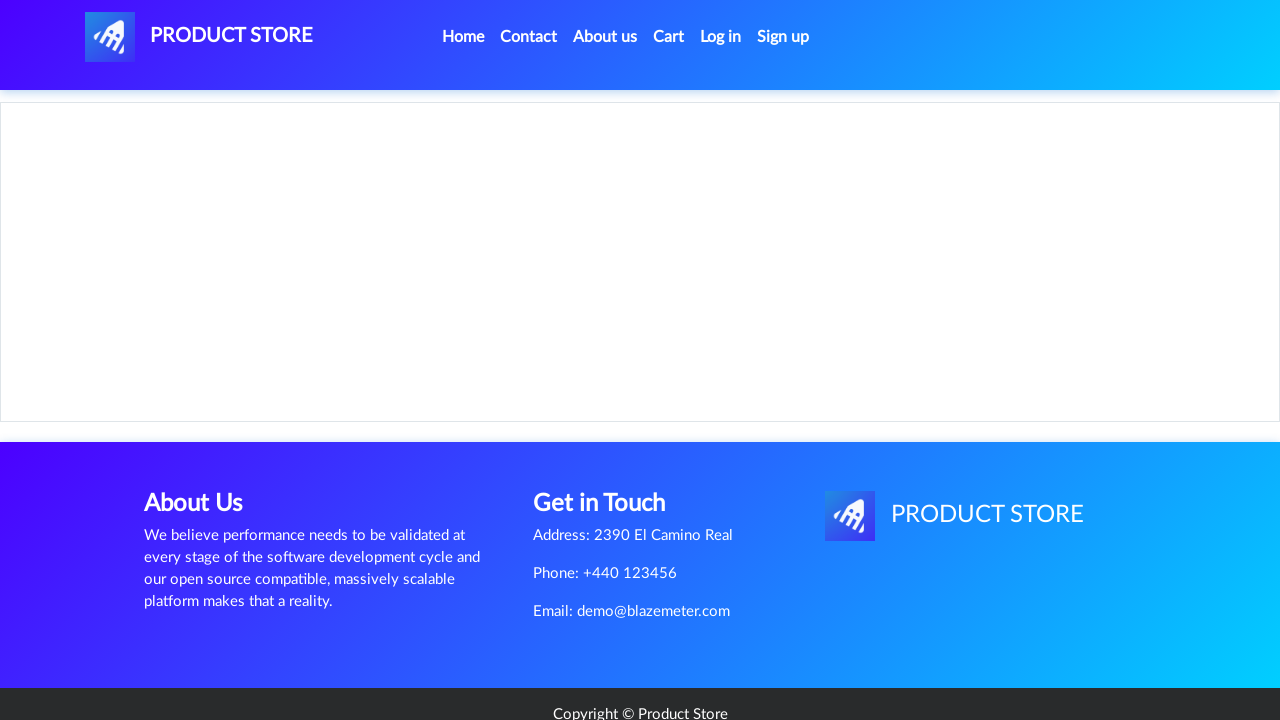

Clicked add to cart button for Samsung galaxy s6 at (610, 440) on xpath=/html/body/div[5]/div/div[2]/div[2]/div/a
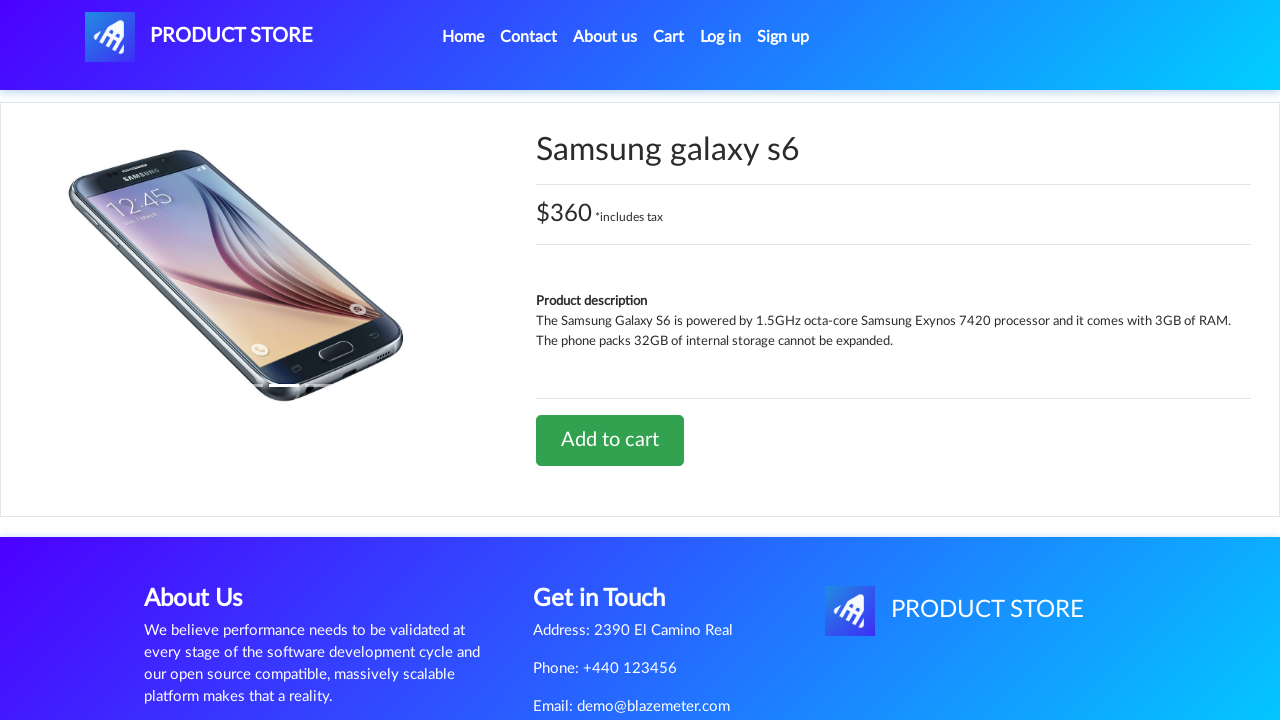

Accepted confirmation dialog for adding Samsung galaxy s6 to cart
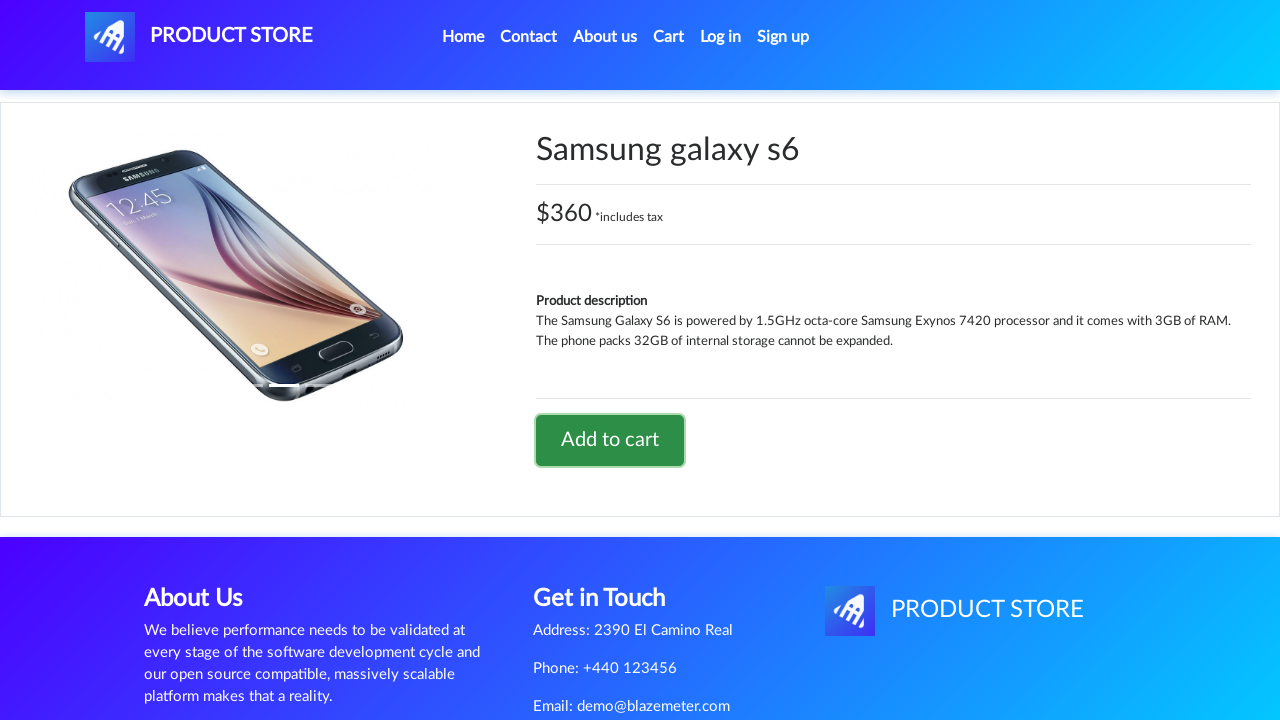

Navigated to shopping cart at (669, 37) on text='Cart'
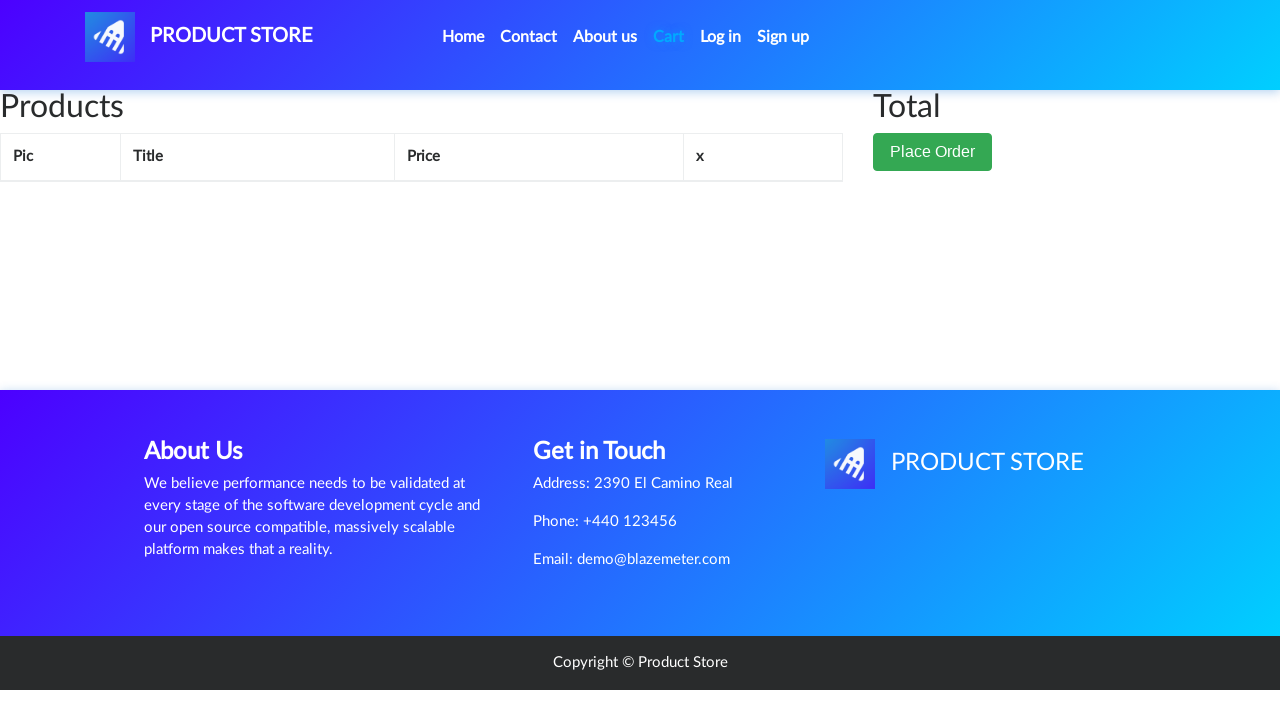

Verified Nexus 6 is present in cart
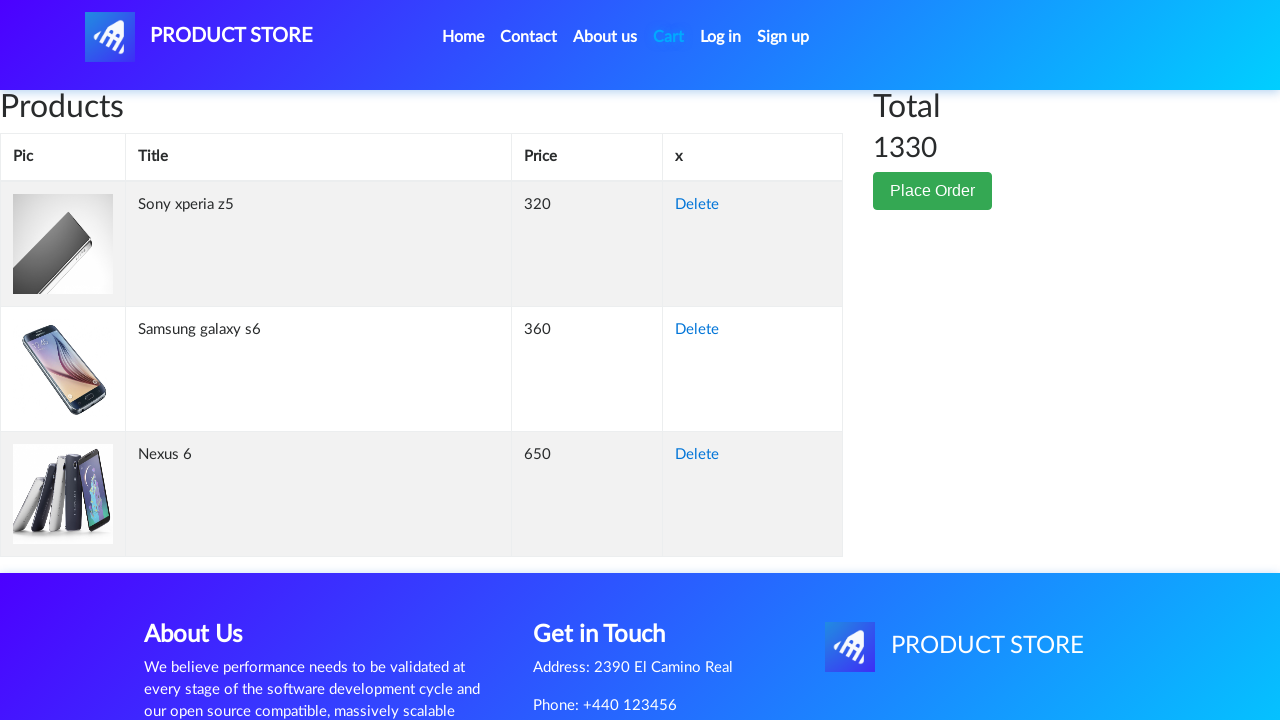

Verified Sony xperia z5 is present in cart
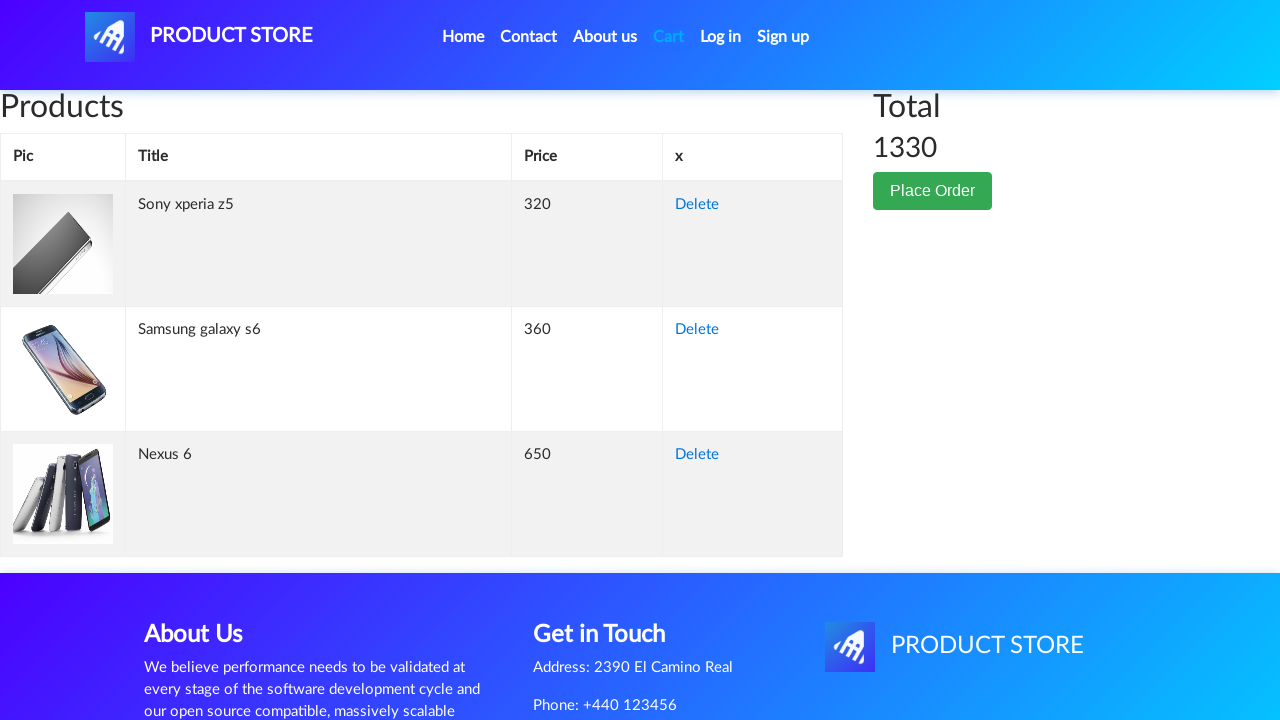

Verified Samsung galaxy s6 is present in cart
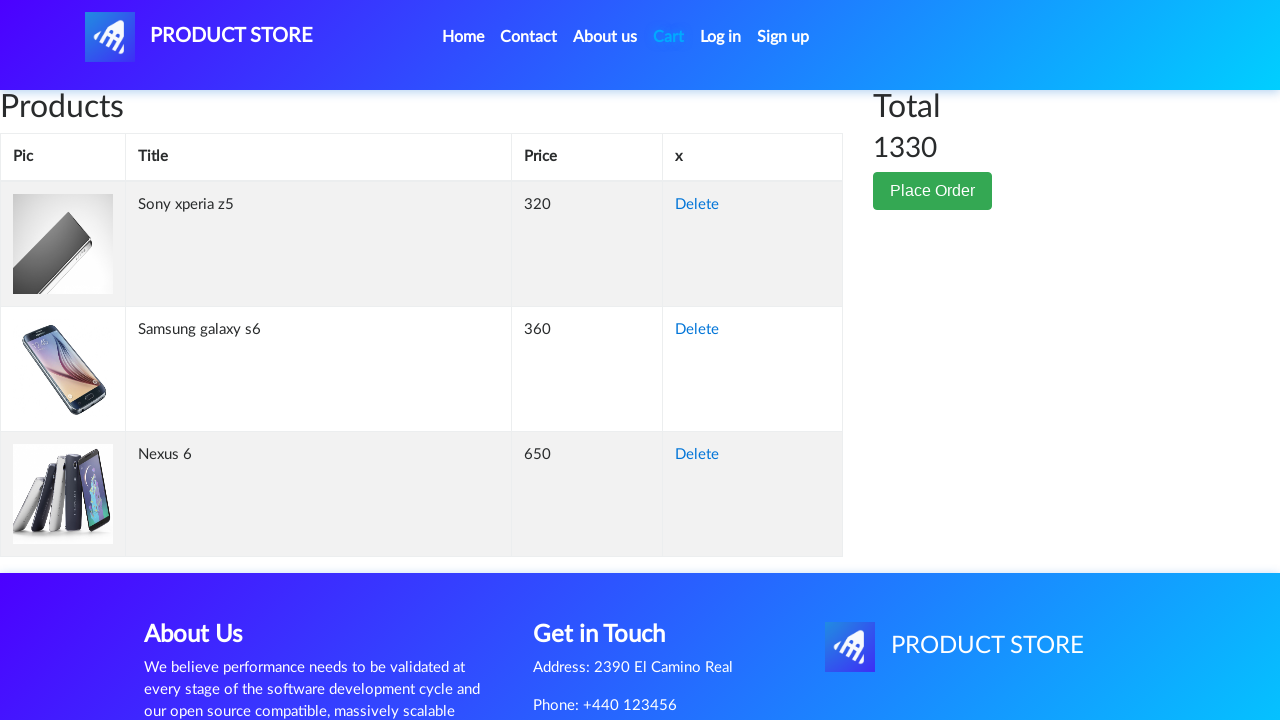

Removed Sony xperia z5 from cart at (697, 205) on text='Delete'
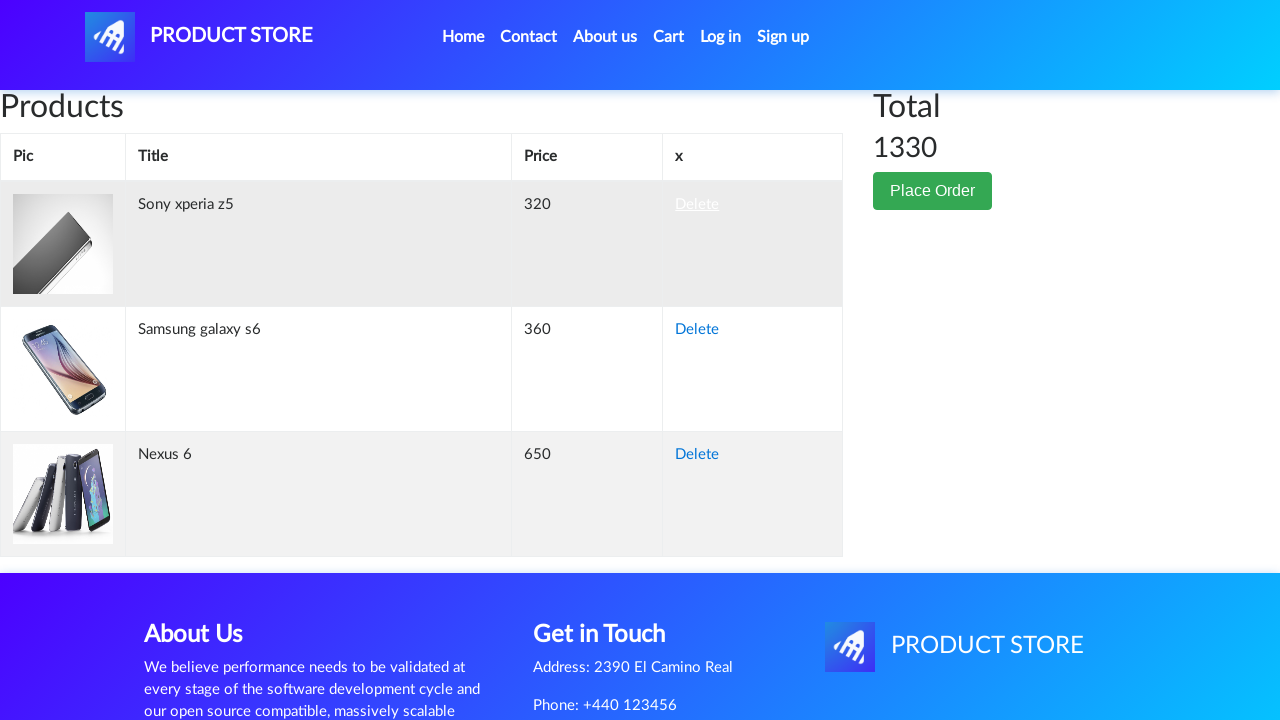

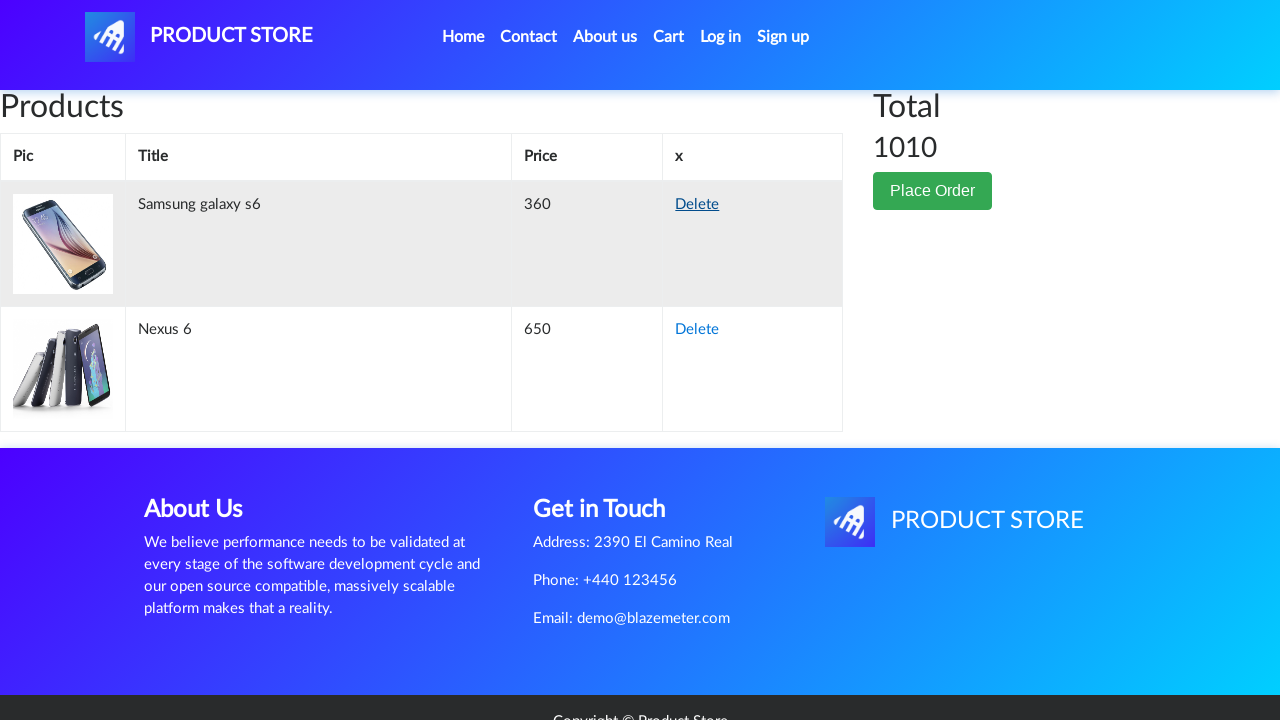